Tests drag and drop functionality on jQuery UI demo page by dragging an element and dropping it onto a target area

Starting URL: https://jqueryui.com/droppable/

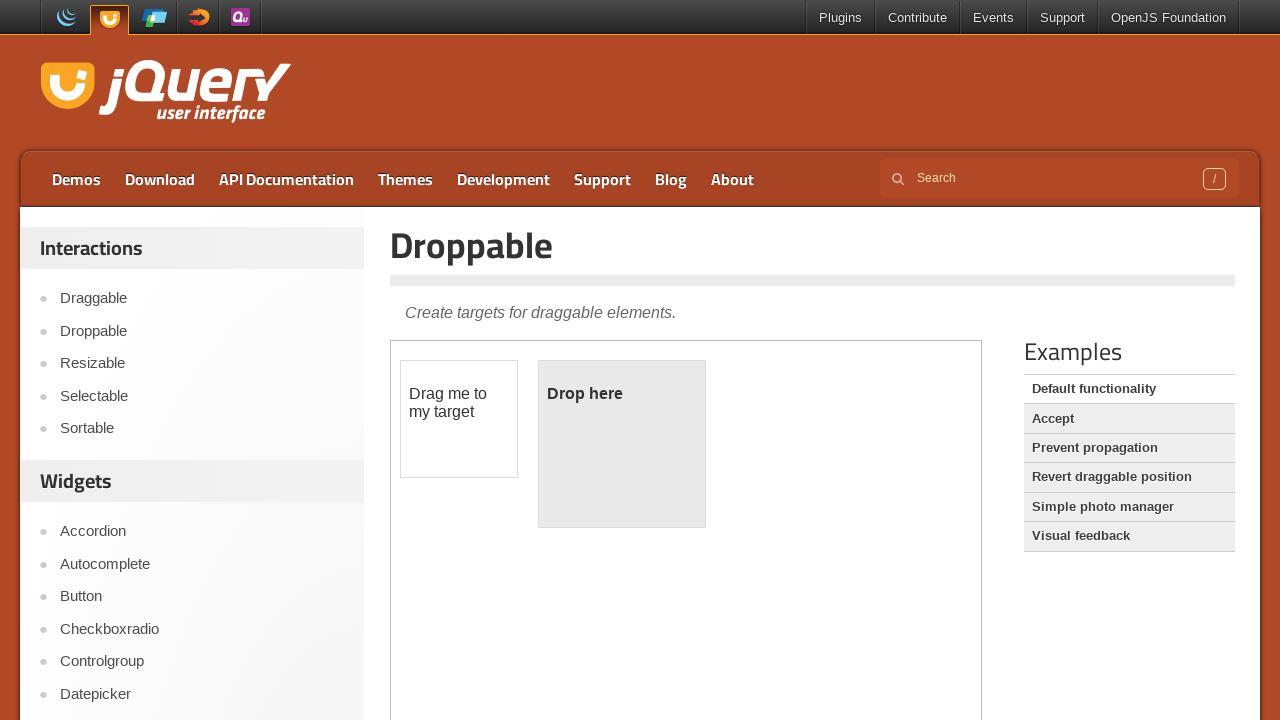

Located the iframe containing the drag and drop demo
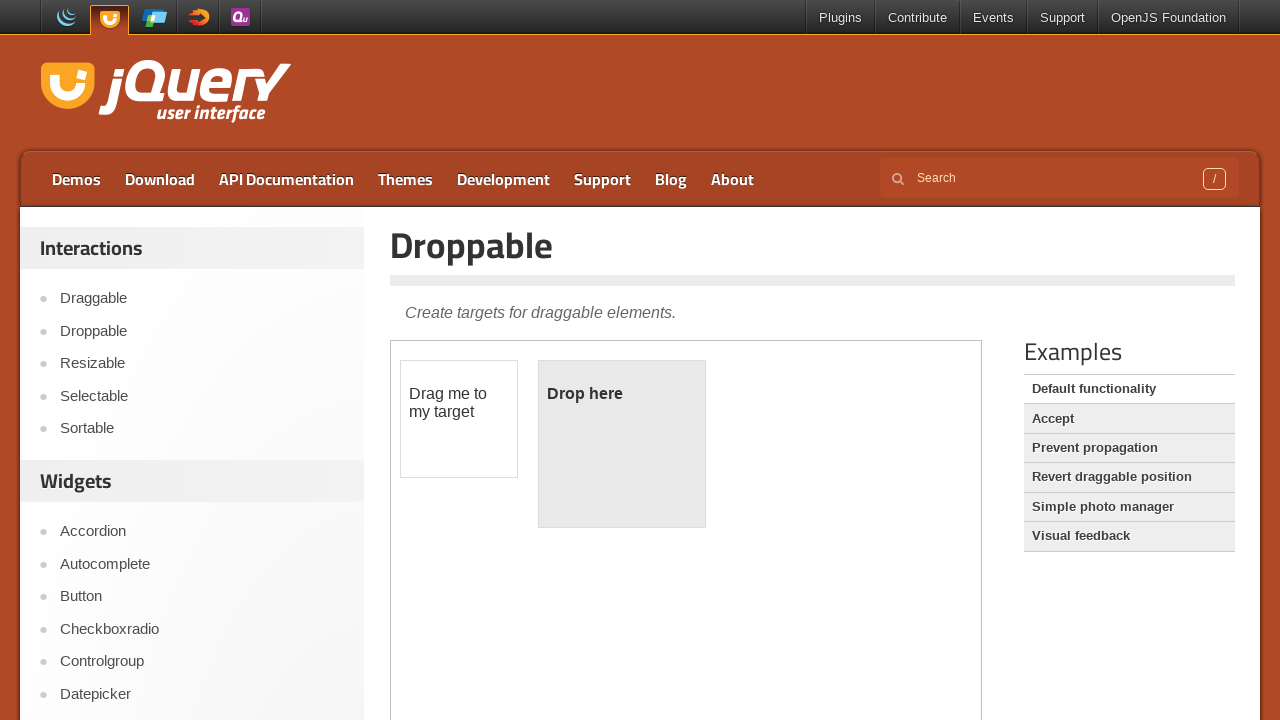

Located the draggable element with id 'draggable'
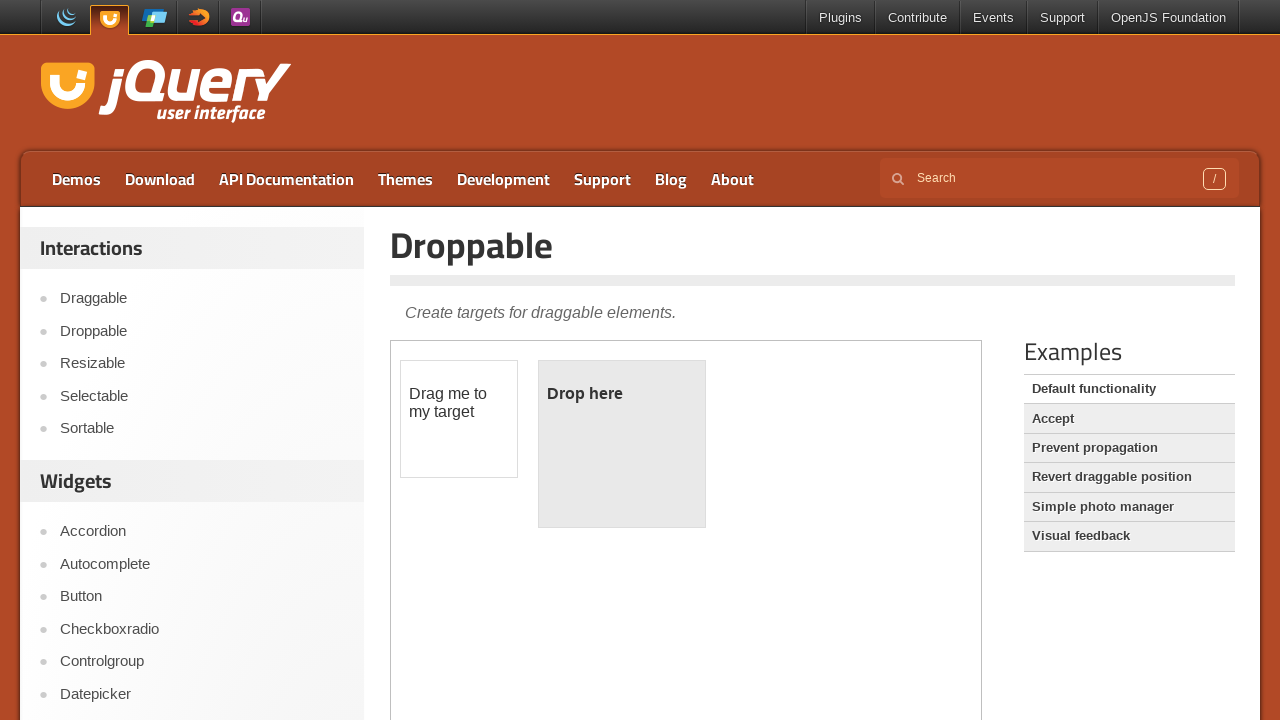

Located the droppable target element with id 'droppable'
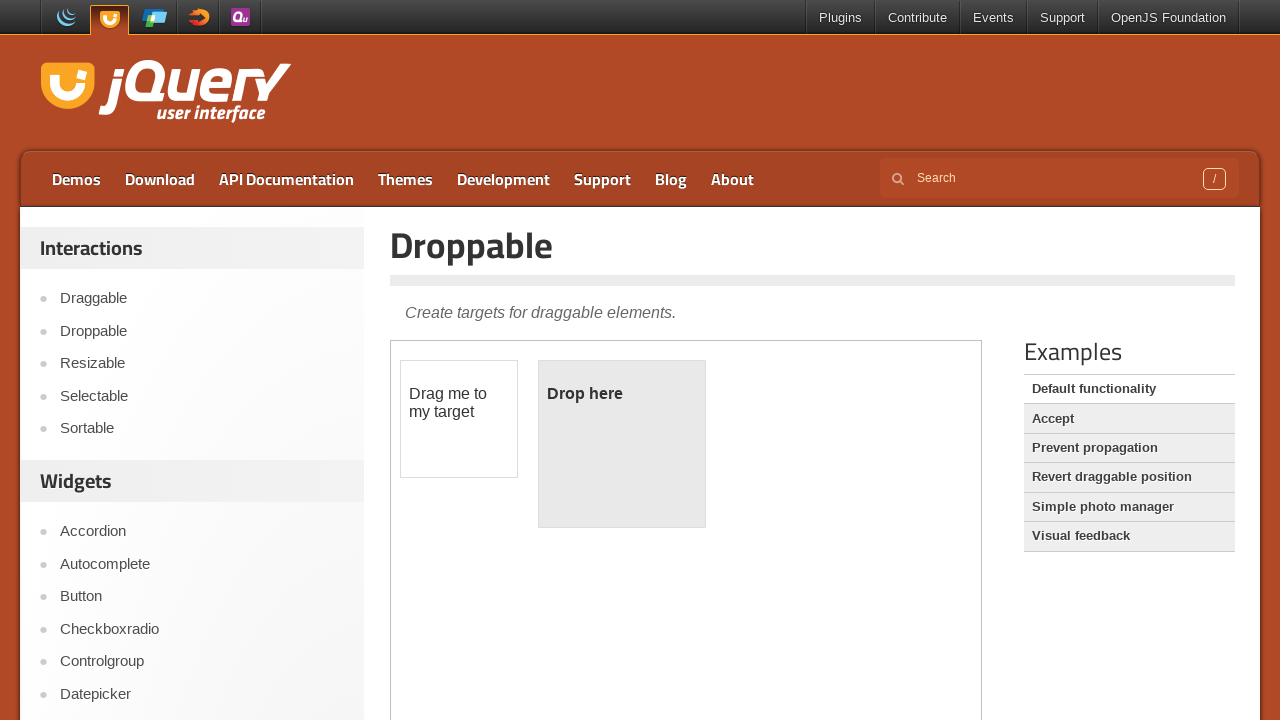

Successfully dragged the draggable element and dropped it onto the droppable target at (622, 444)
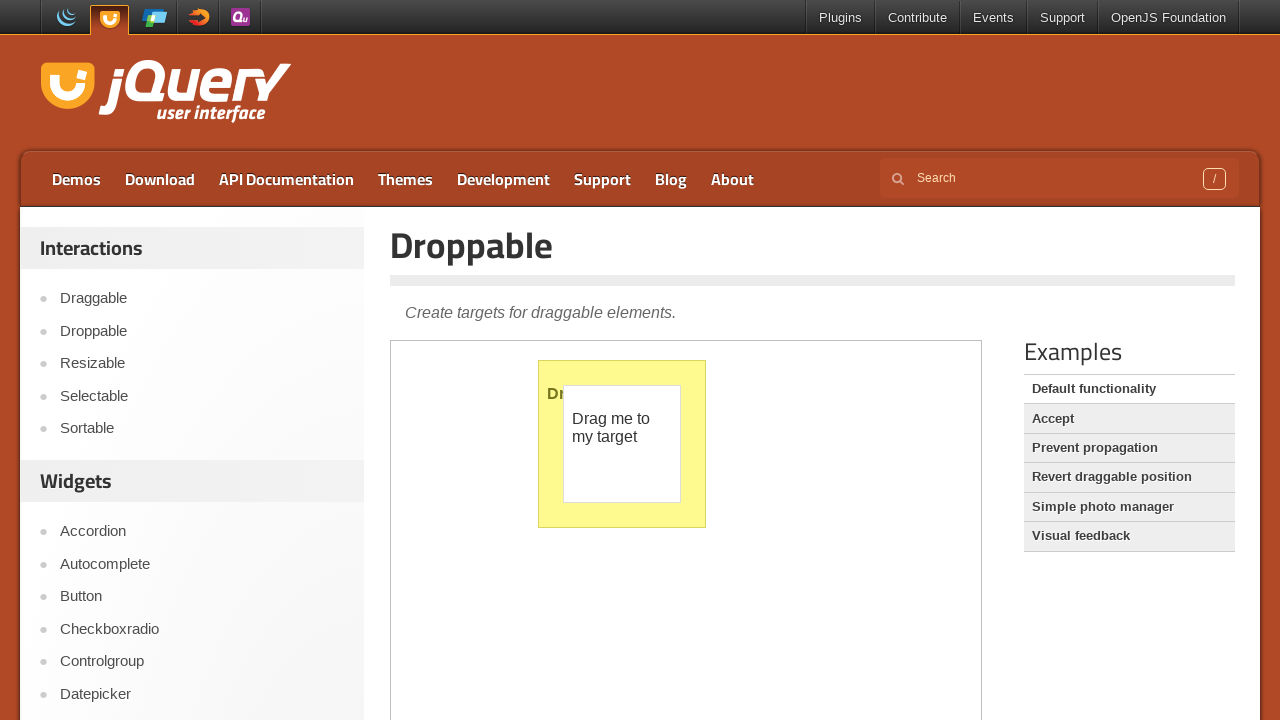

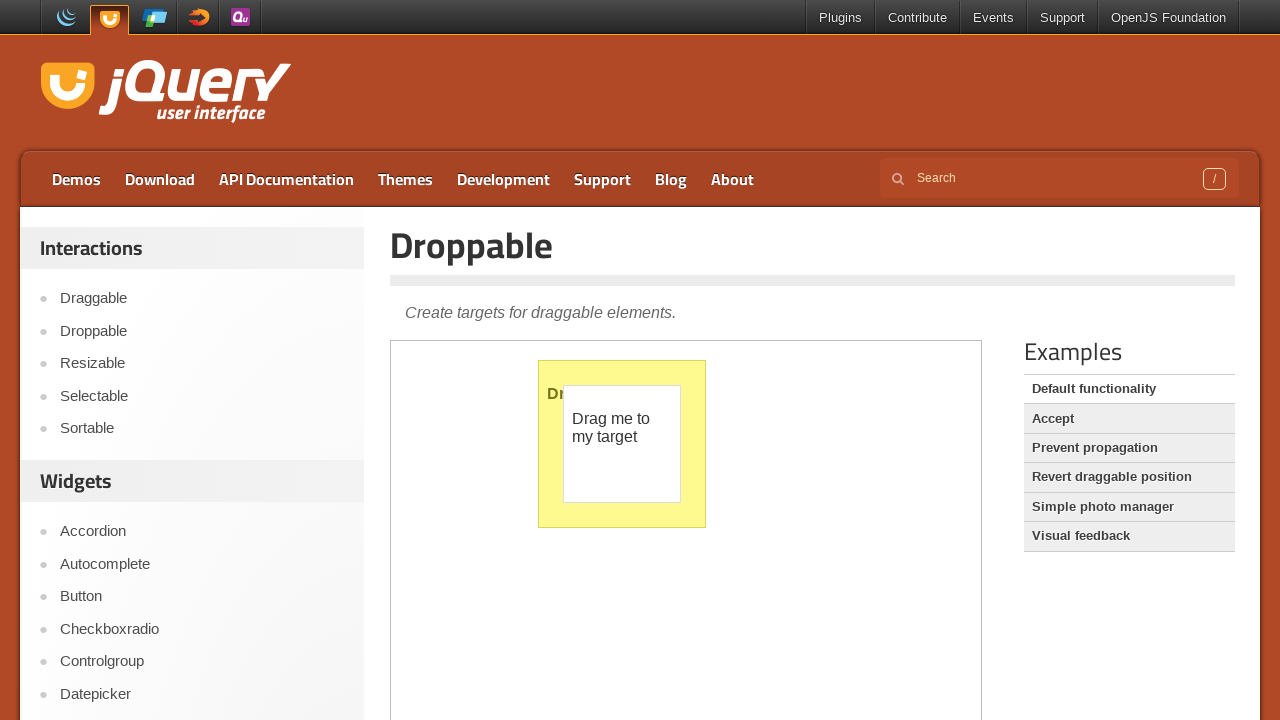